Navigates to a banking practice/demo site and clicks the Customer Login button to proceed to customer selection

Starting URL: https://www.globalsqa.com/angularJs-protractor/BankingProject/#/login

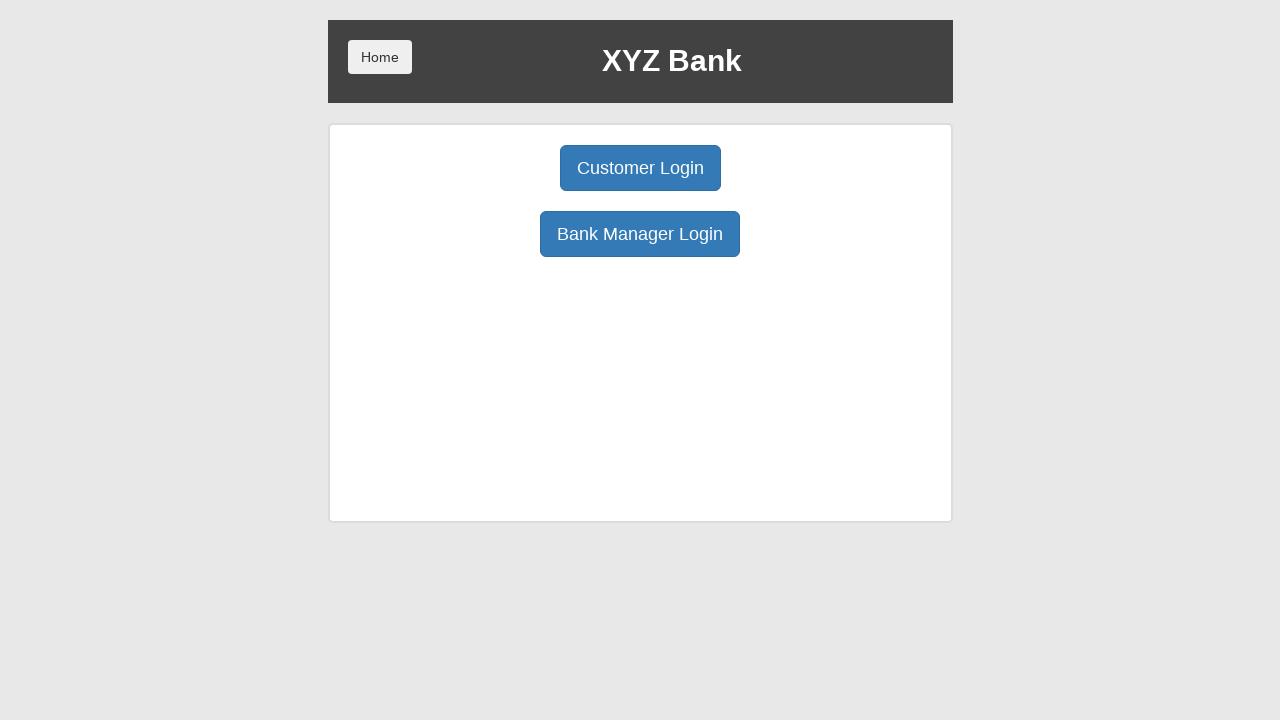

Navigated to banking practice site login page
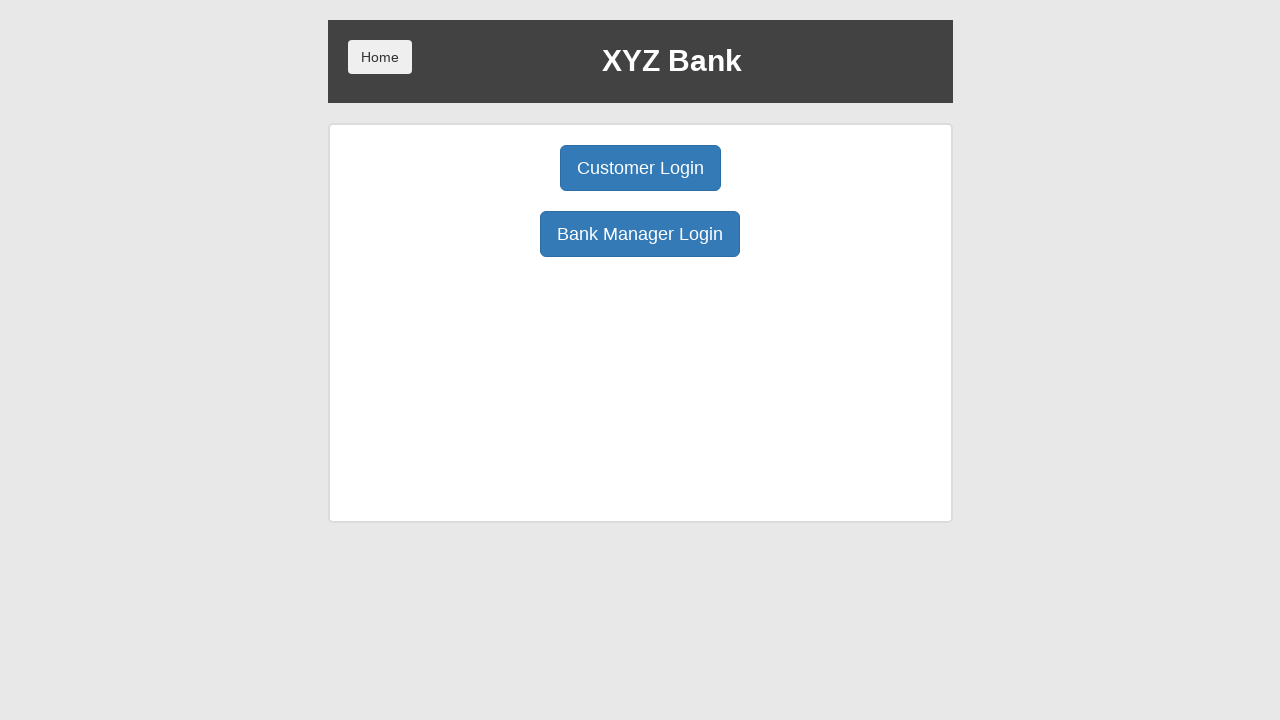

Clicked Customer Login button to proceed to customer selection at (640, 168) on button.btn.btn-primary.btn-lg
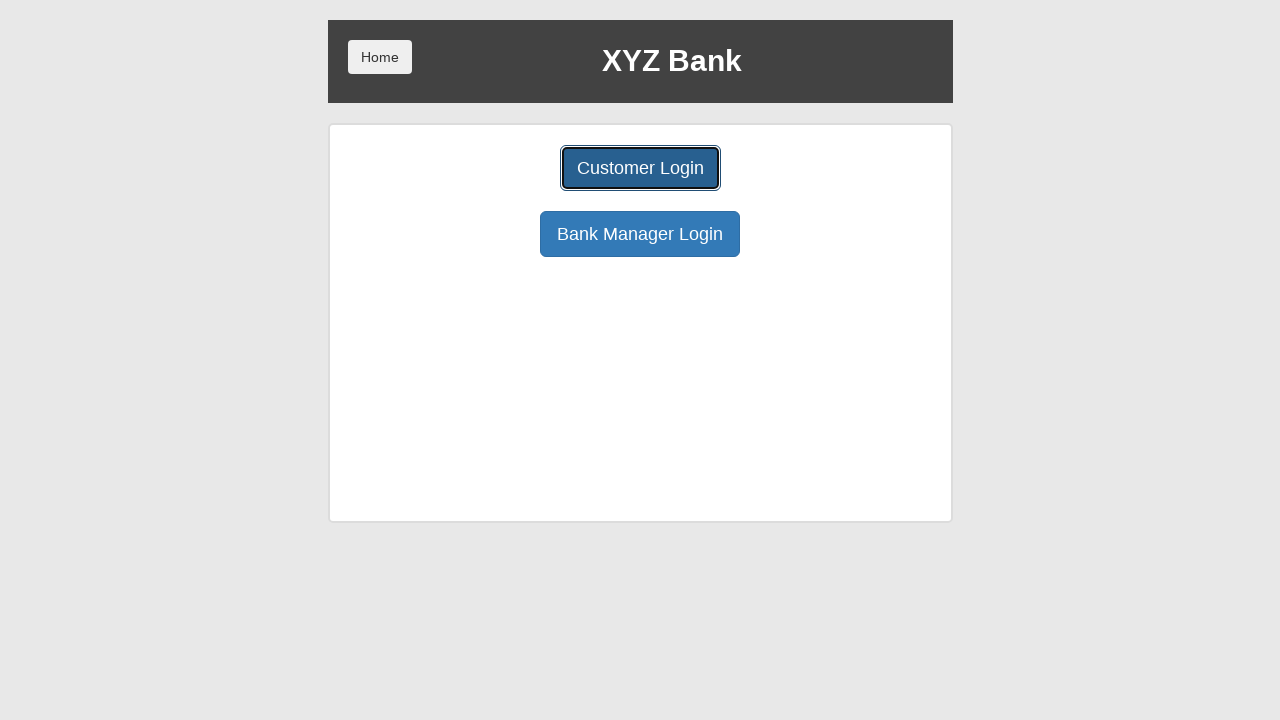

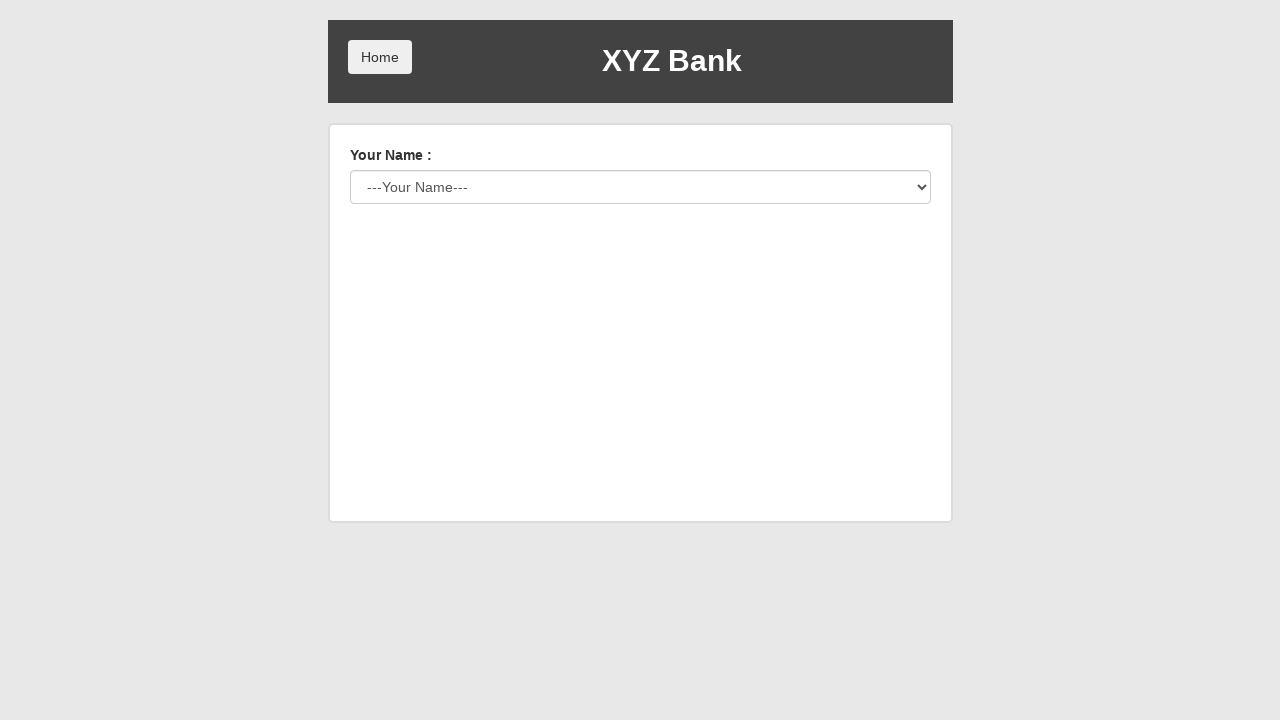